Tests drag and drop functionality using actions API by dragging rectangle A to rectangle B's position and verifying the elements swap positions

Starting URL: https://the-internet.herokuapp.com/drag_and_drop

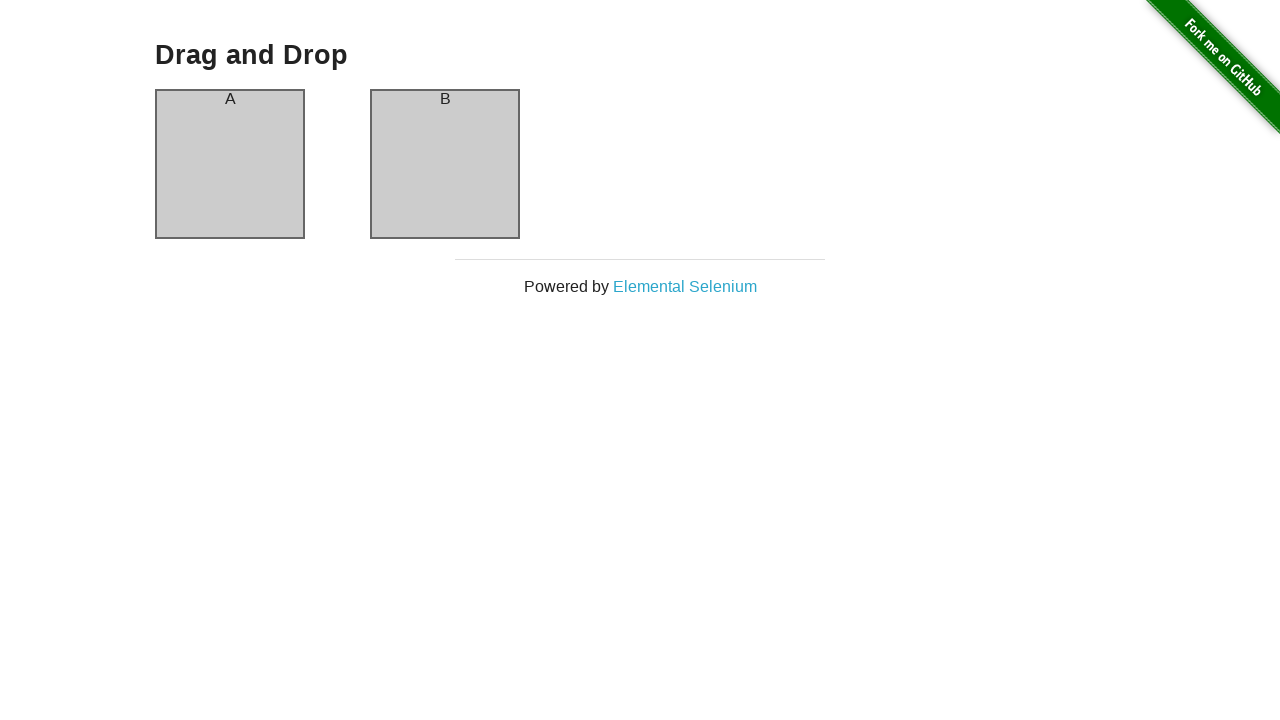

Waited for column A element to be present
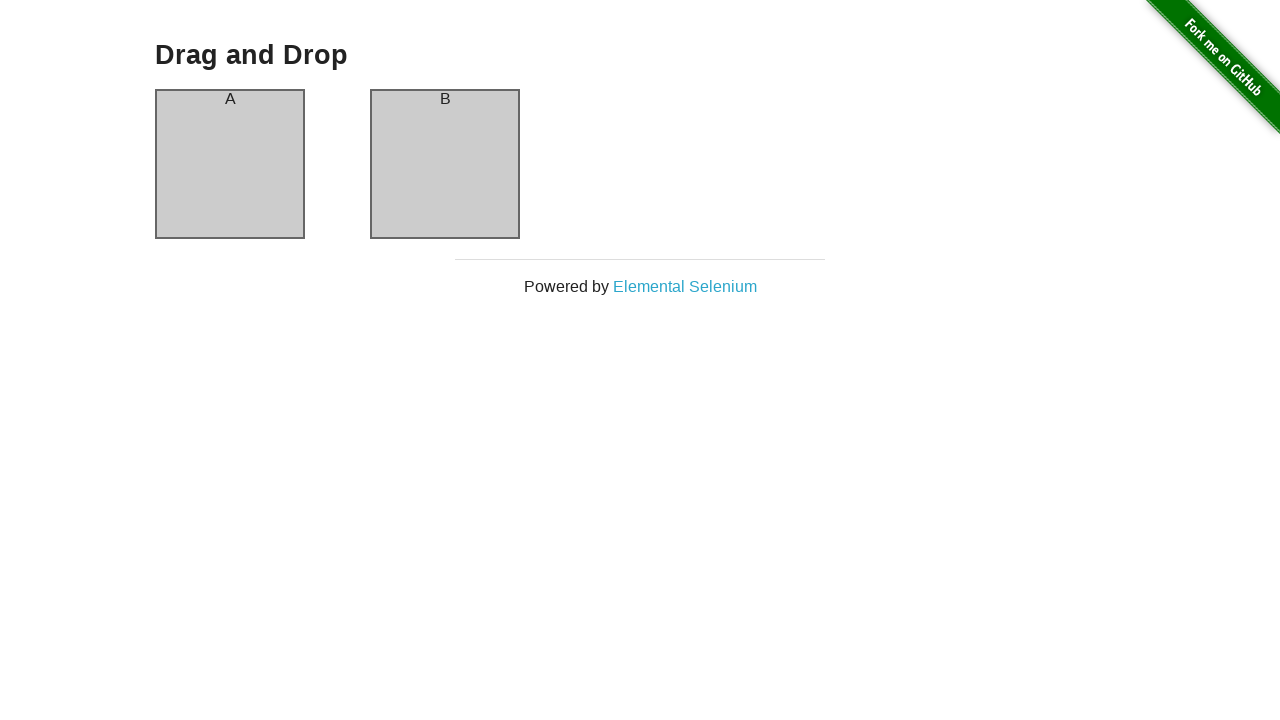

Verified column A contains text 'A'
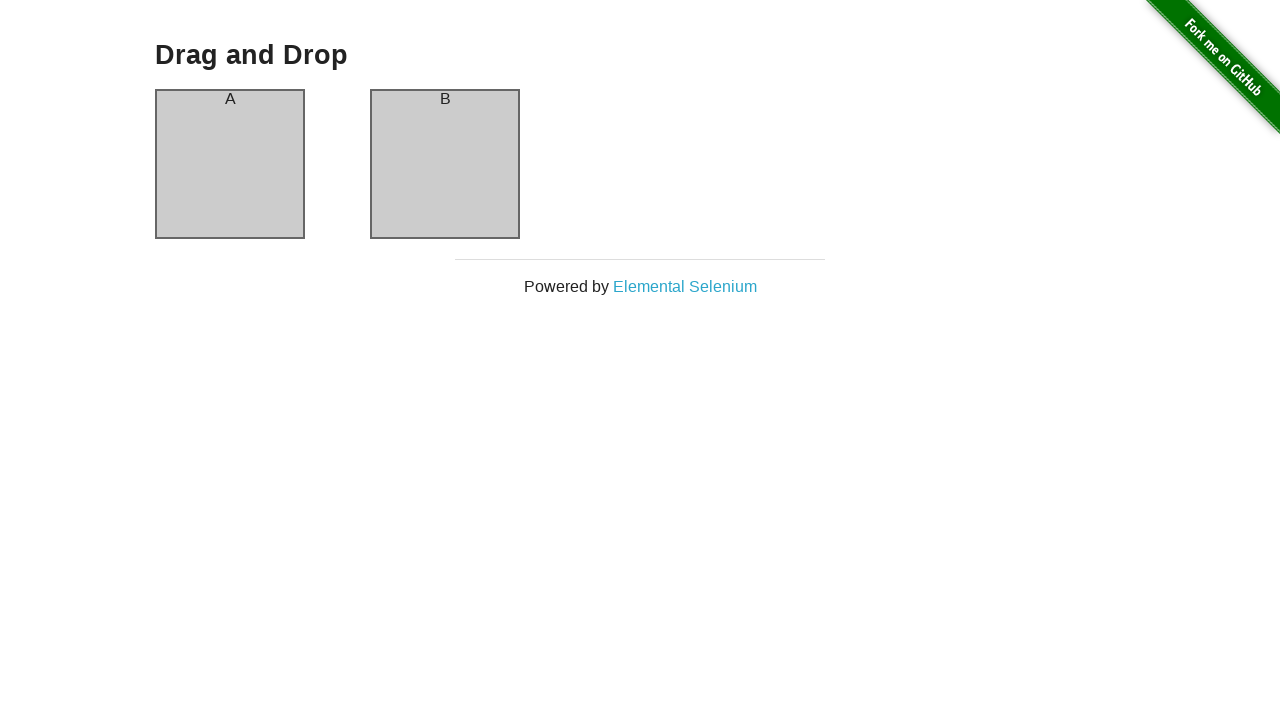

Verified column B contains text 'B'
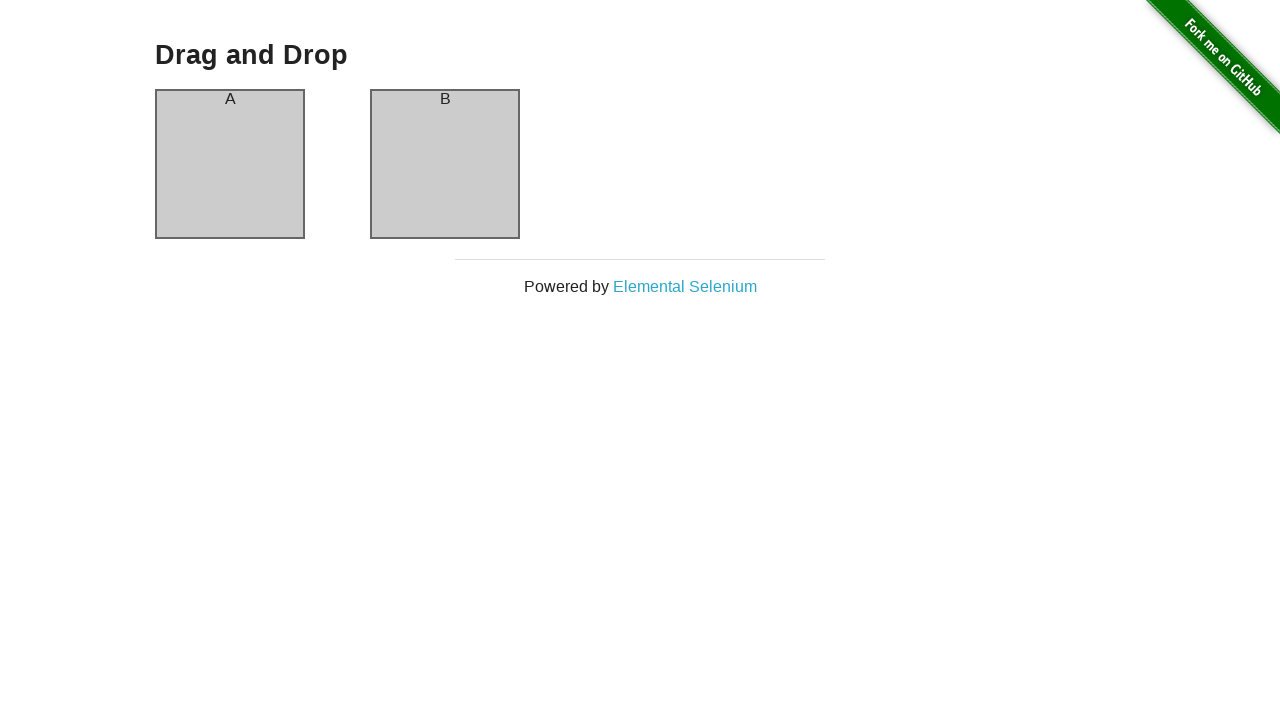

Dragged rectangle A to rectangle B's position at (445, 164)
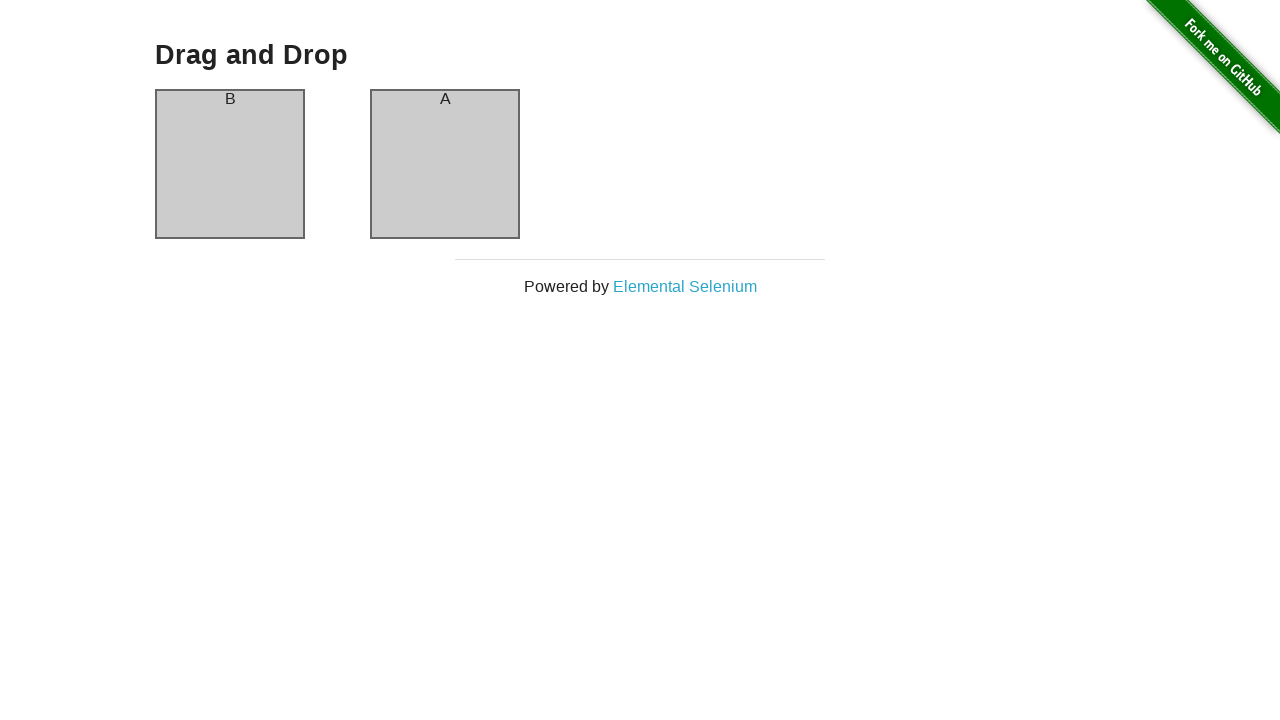

Verified column A now contains text 'B' after swap
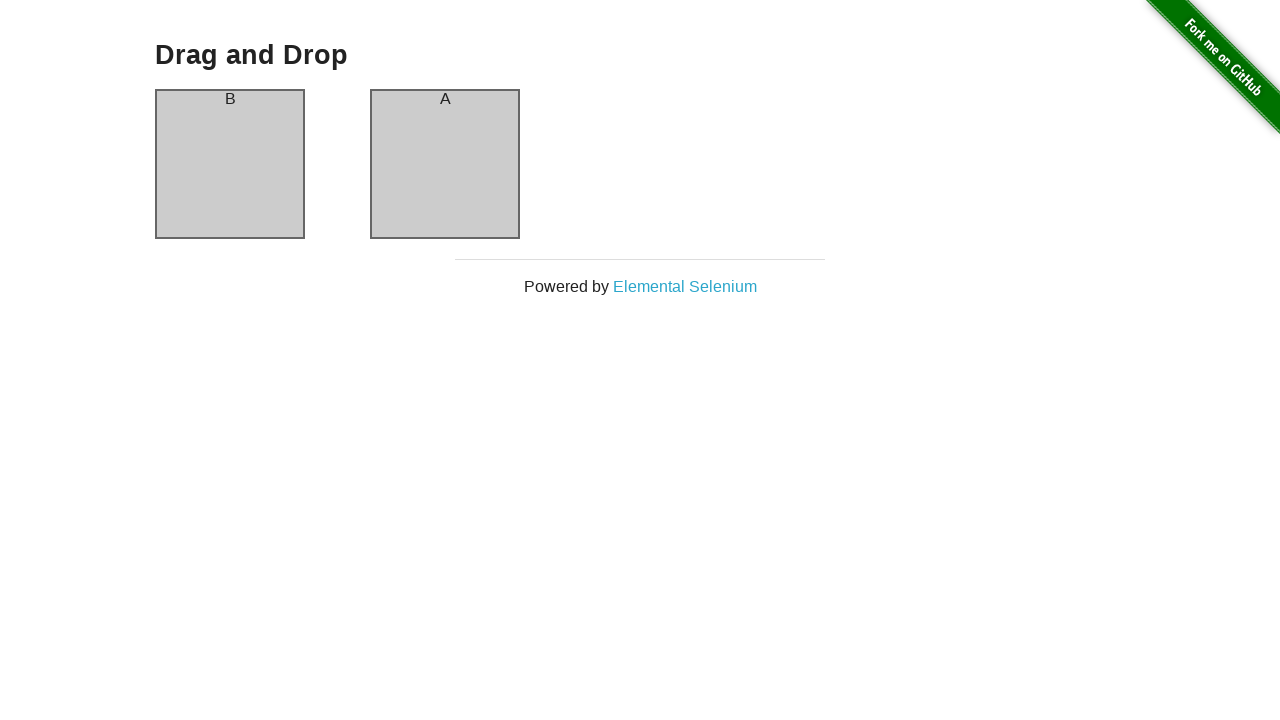

Verified column B now contains text 'A' after swap
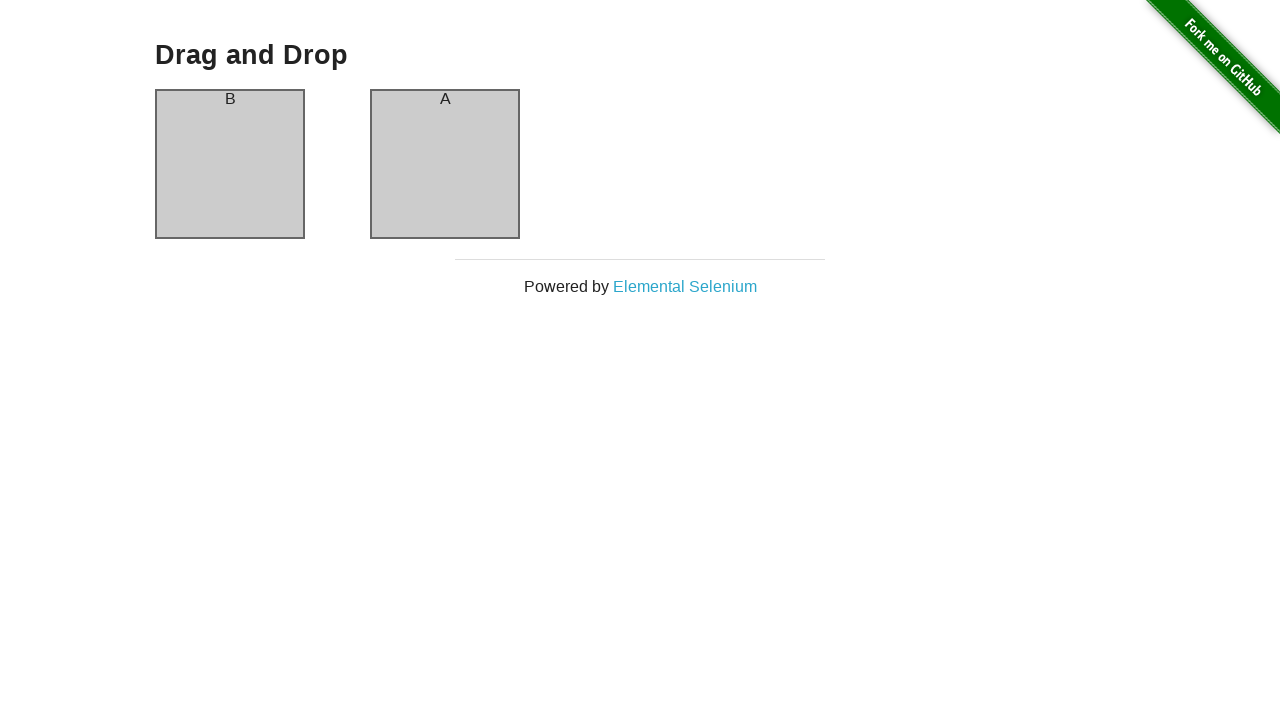

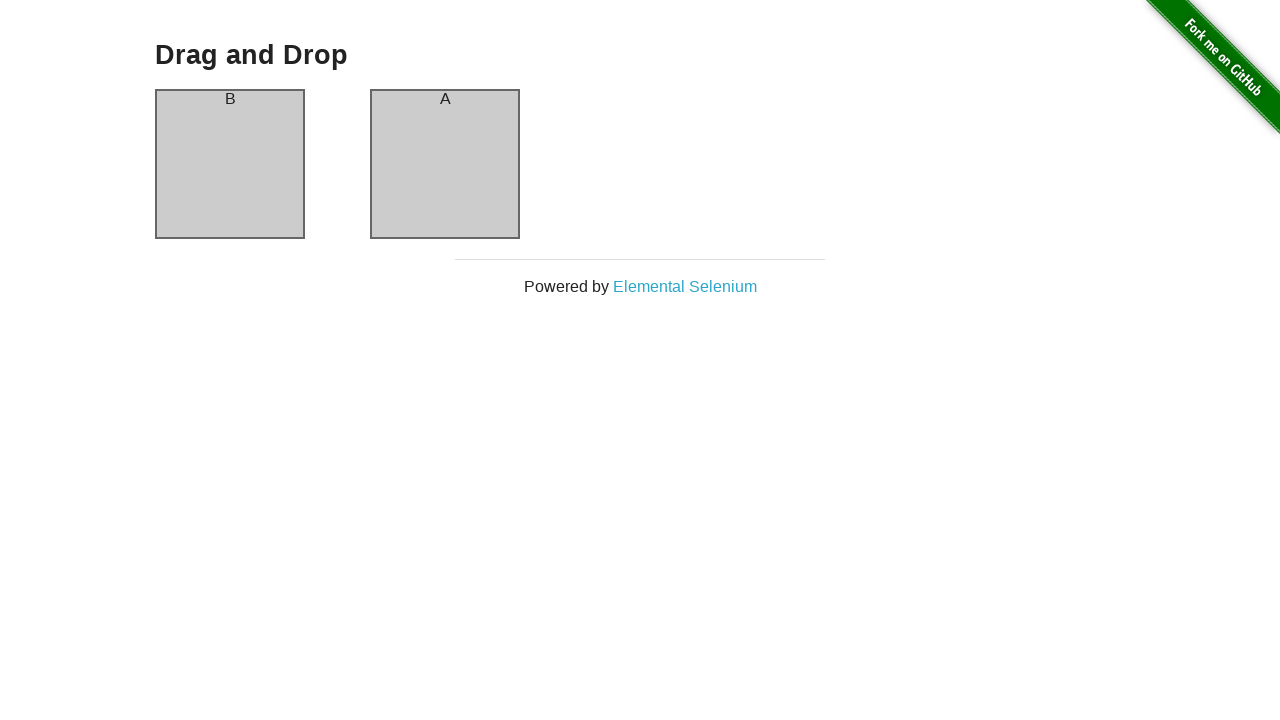